Tests user registration flow using a model-based approach, clicking Register link and filling out the registration form with user details

Starting URL: http://eaapp.somee.com/

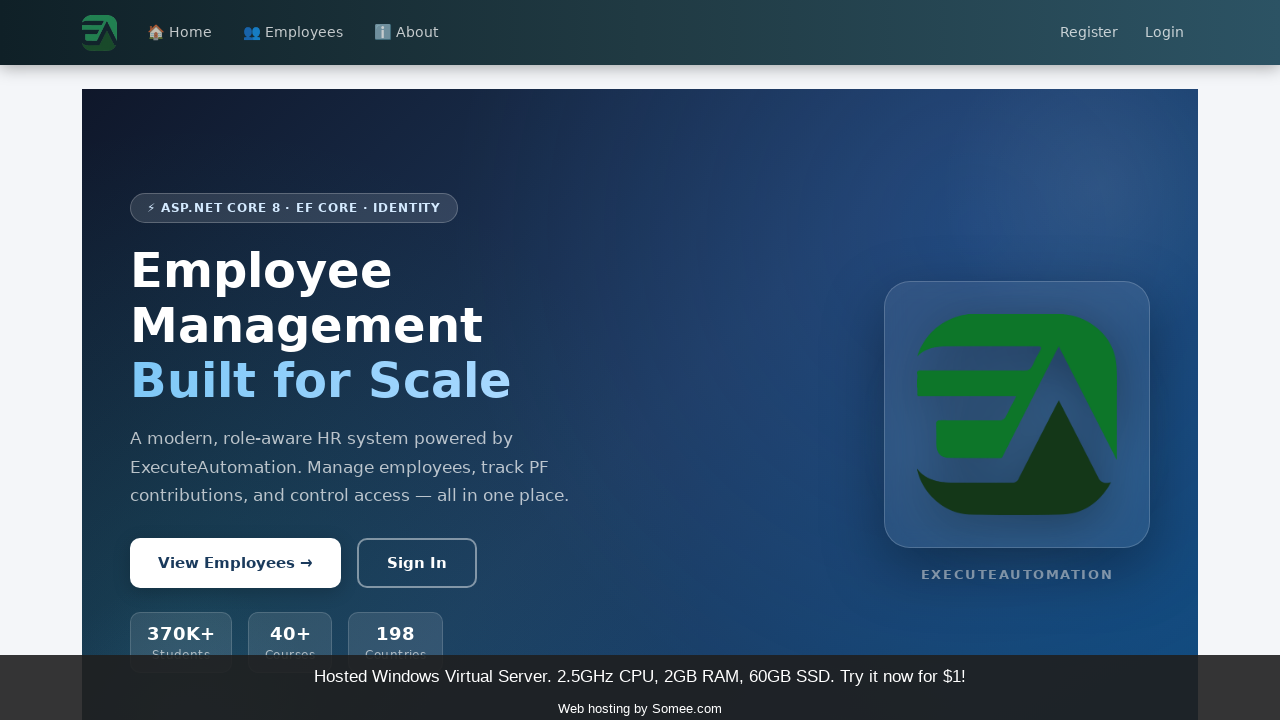

Clicked Register link at (1089, 33) on text=Register
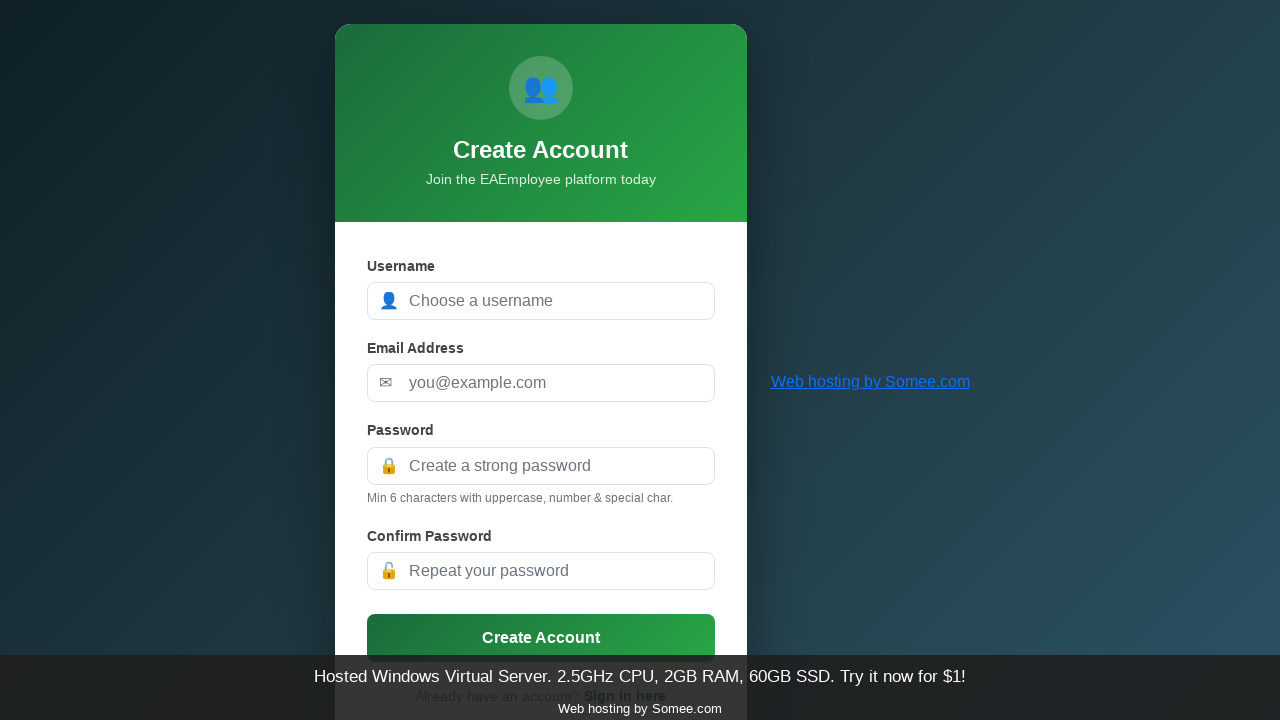

Filled username field with 'testaccount9156' on #UserName
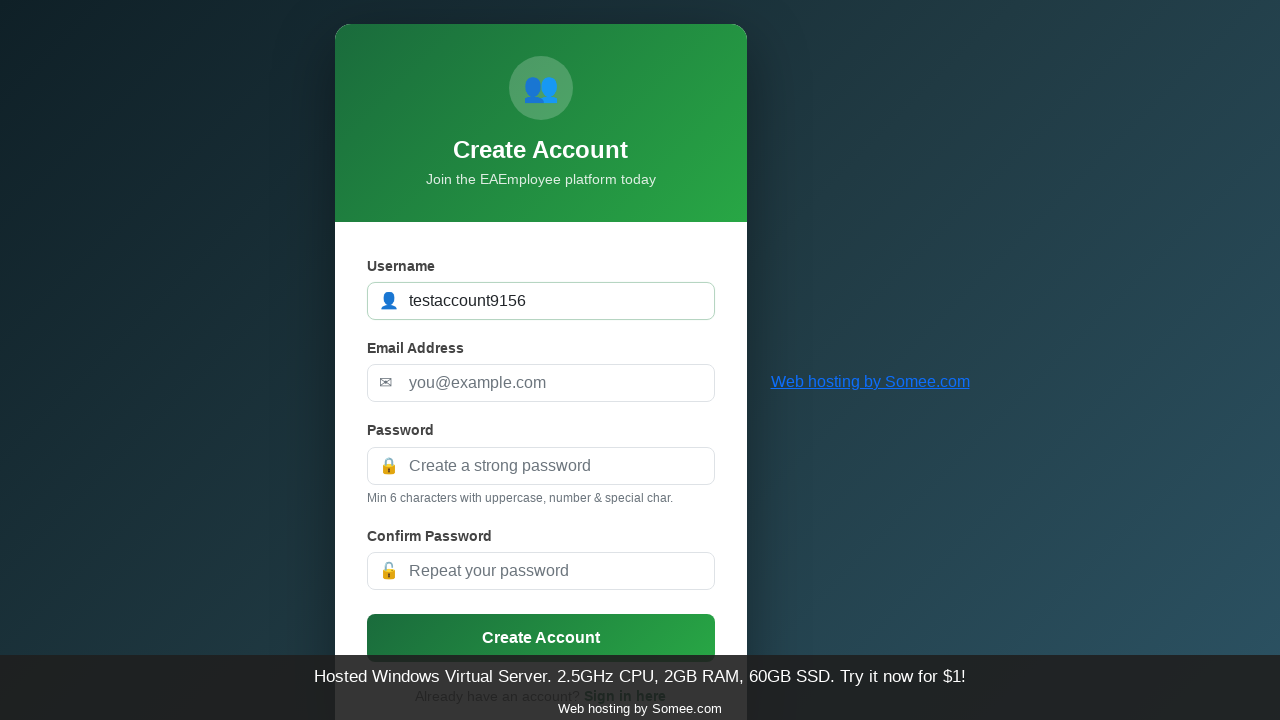

Filled password field with 'MyPassword456!' on #Password
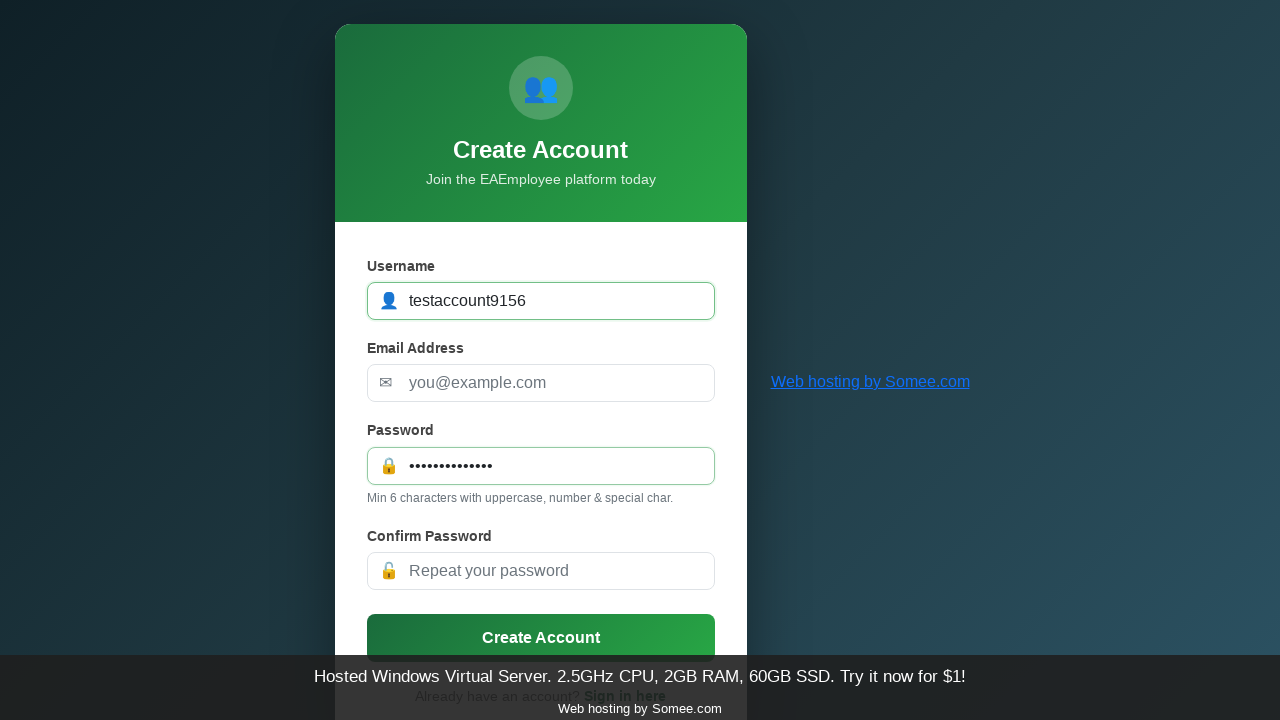

Filled confirm password field with 'MyPassword456!' on #ConfirmPassword
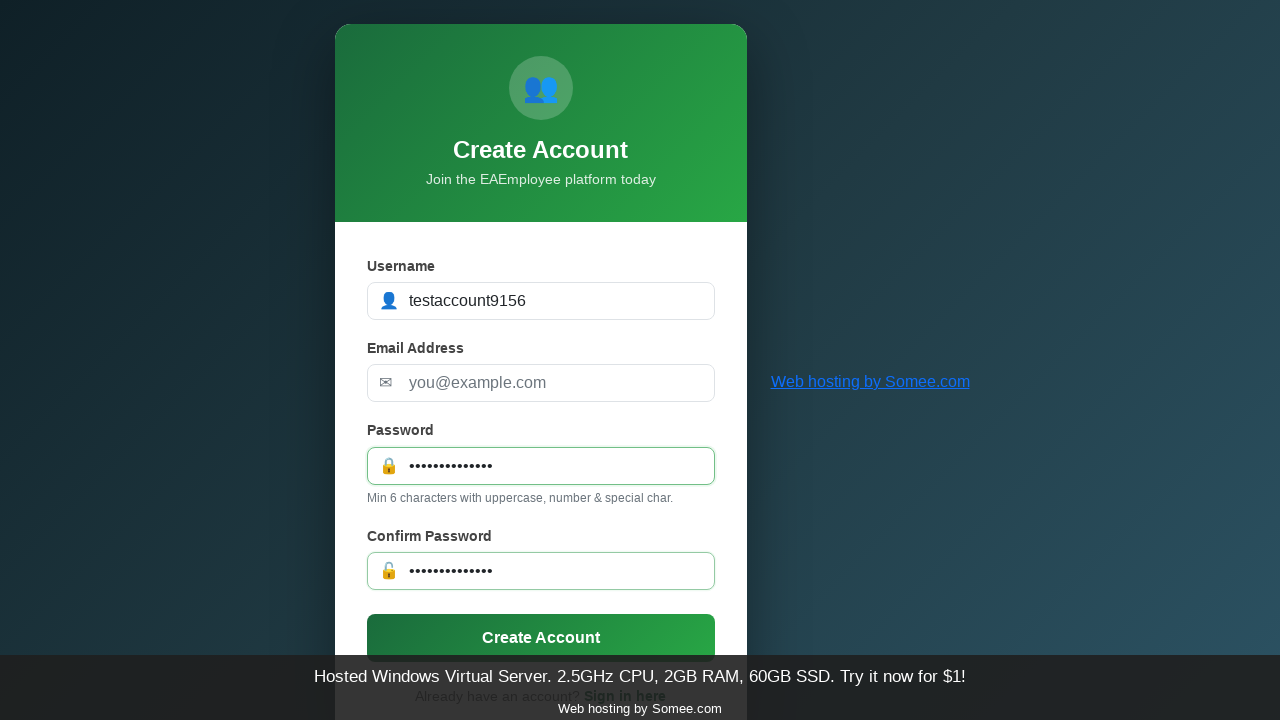

Filled email field with 'testaccount9156@example.org' on #Email
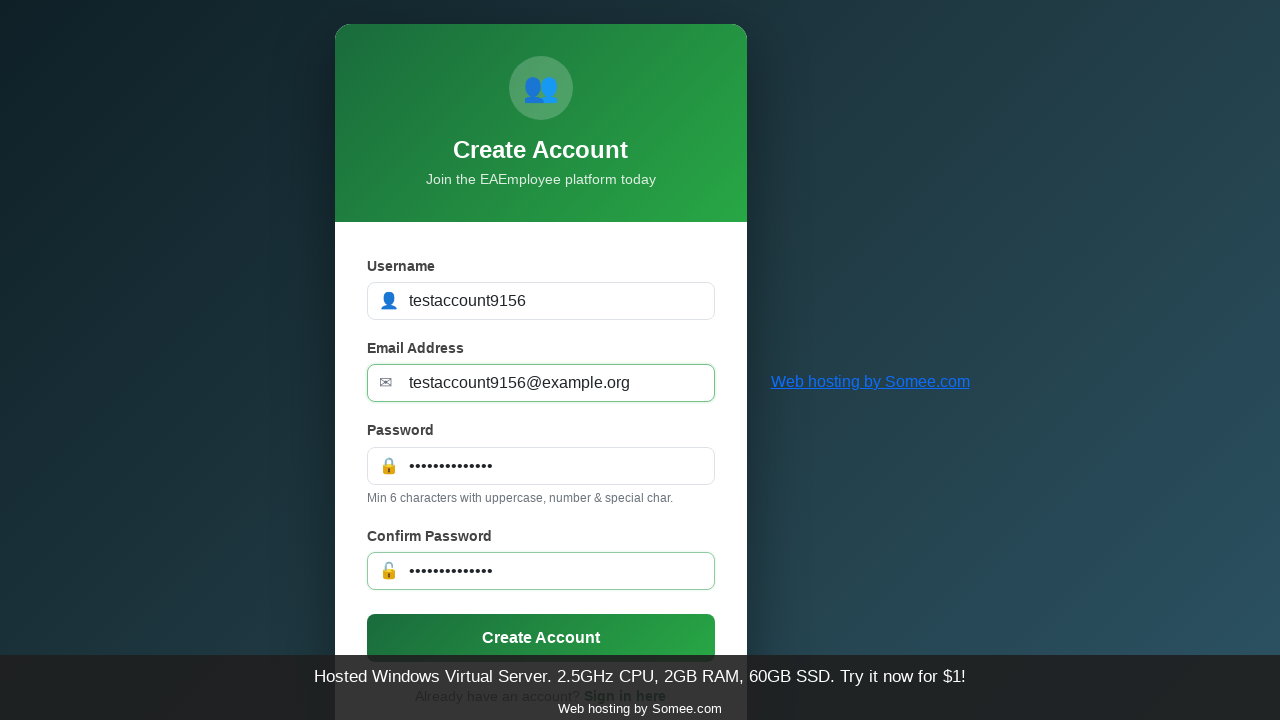

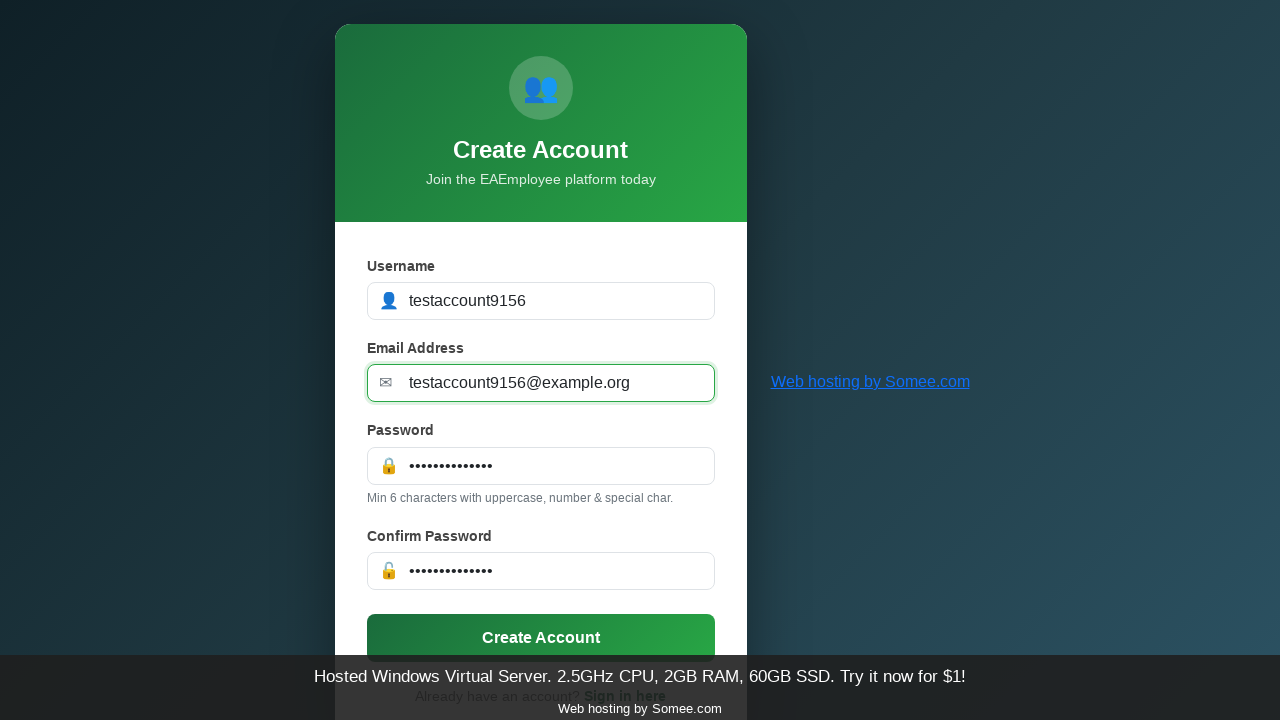